Tests navigation to the products page by clicking the products link and verifying the URL contains "products"

Starting URL: https://www.virtualdj.com/

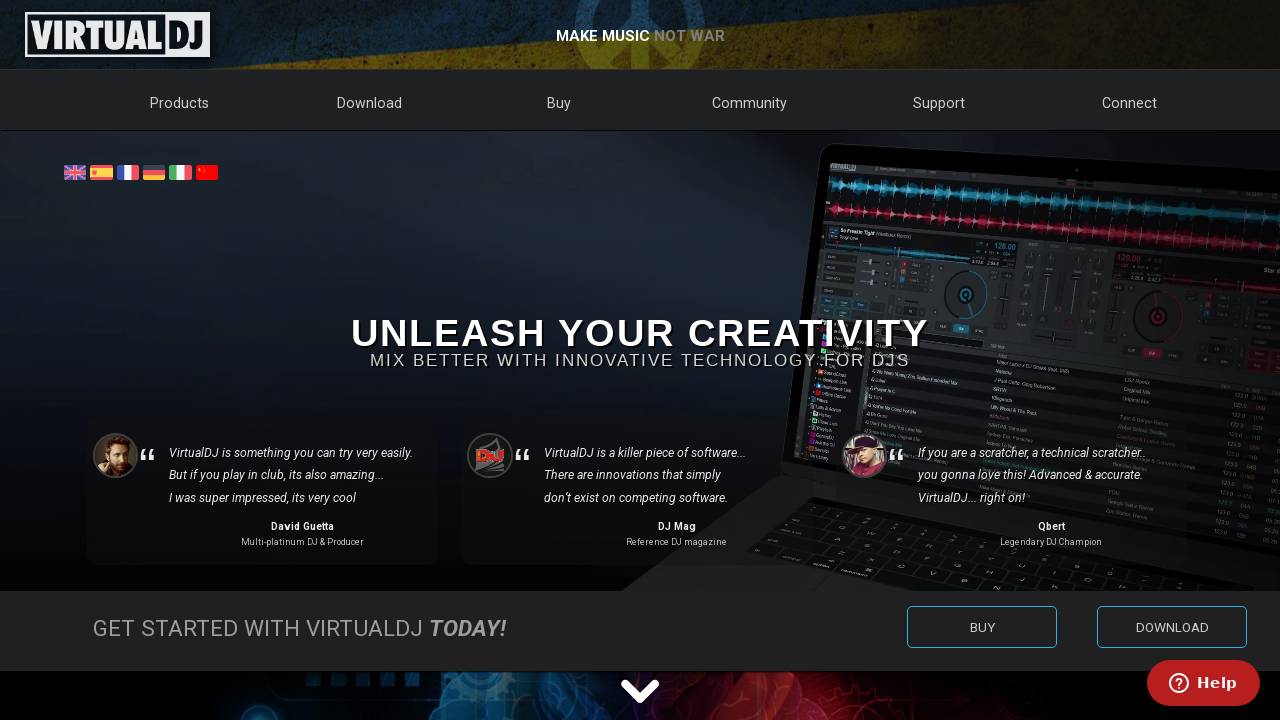

Clicked products link in top menu at (179, 100) on xpath=//*[@id="topmenu-full"]/li[2]/a
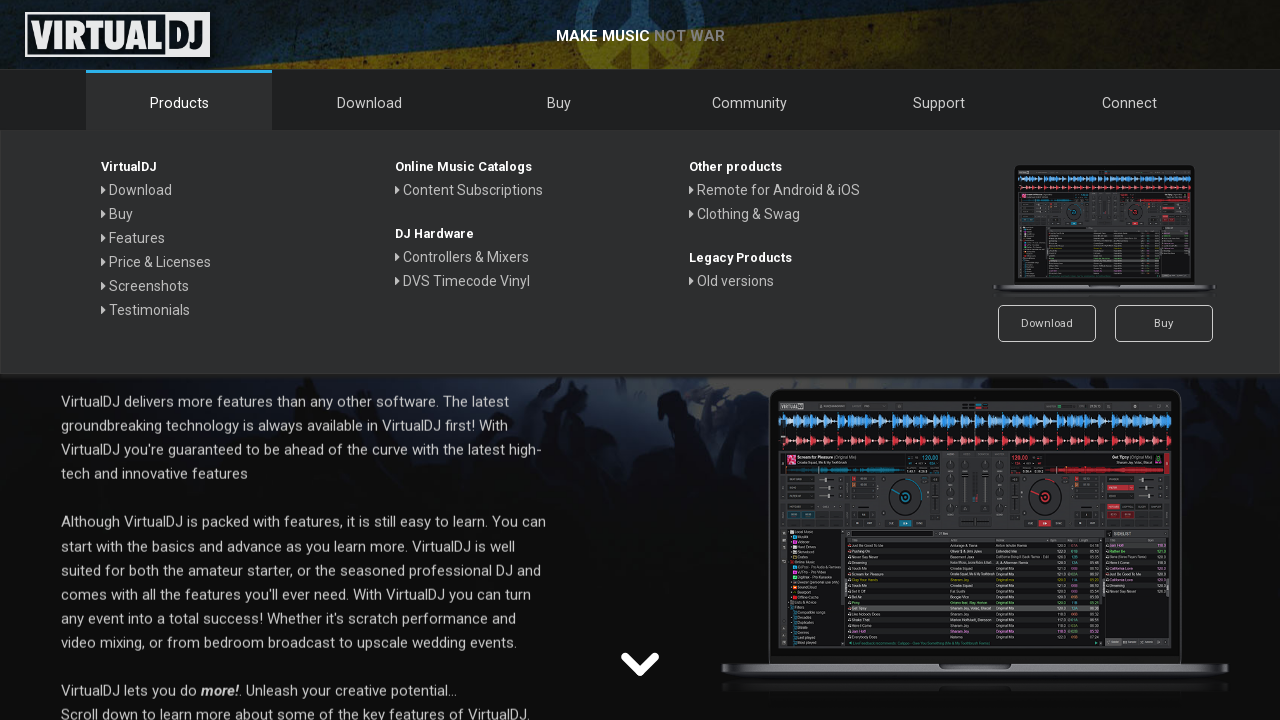

Waited for page load to complete
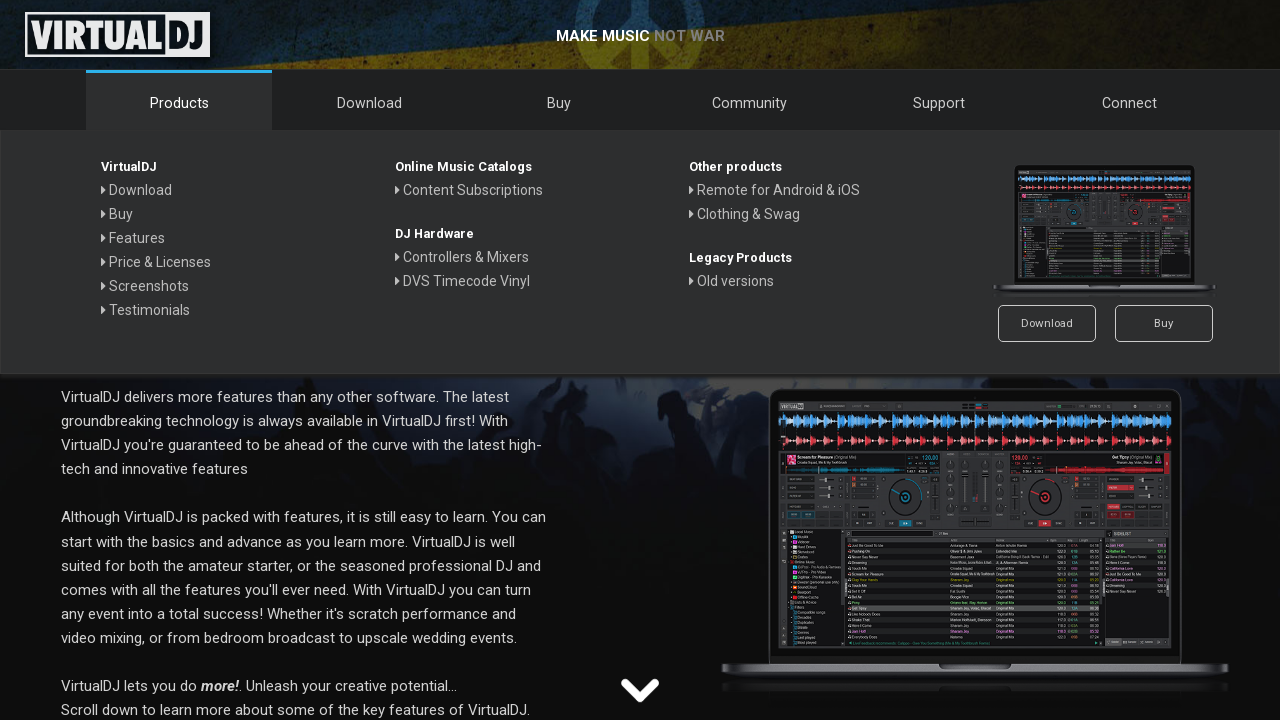

Verified URL contains 'products'
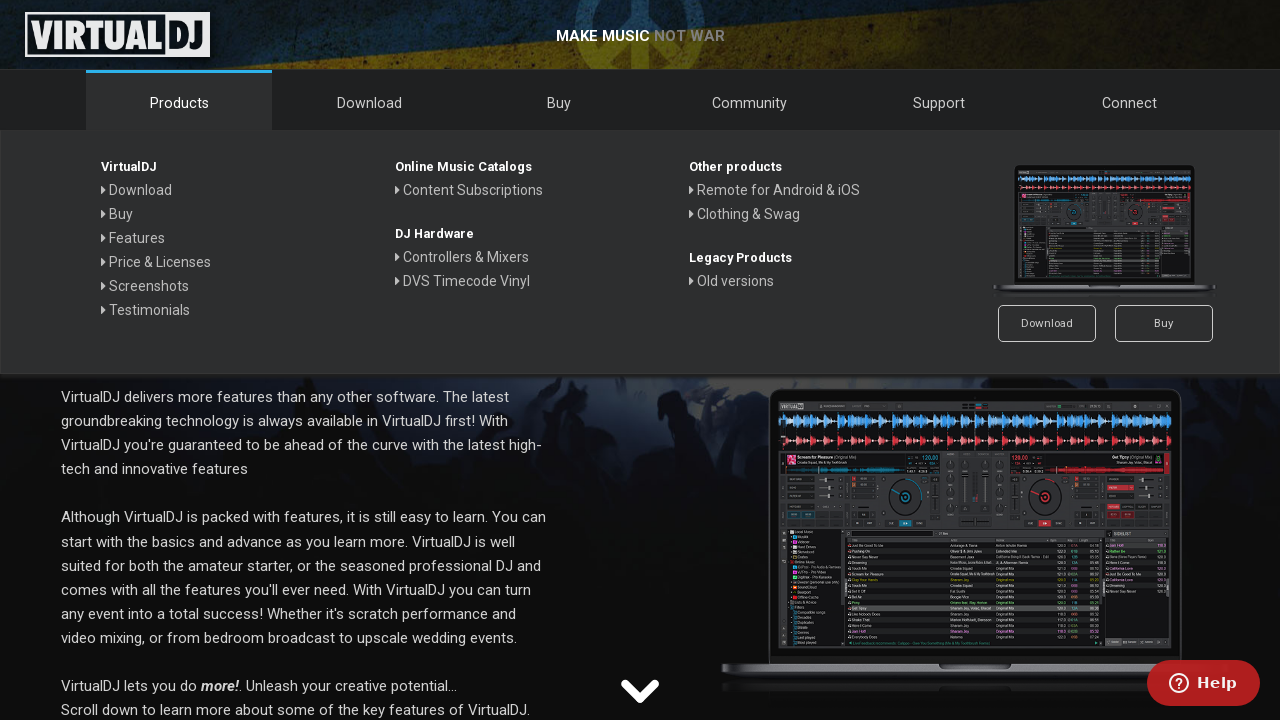

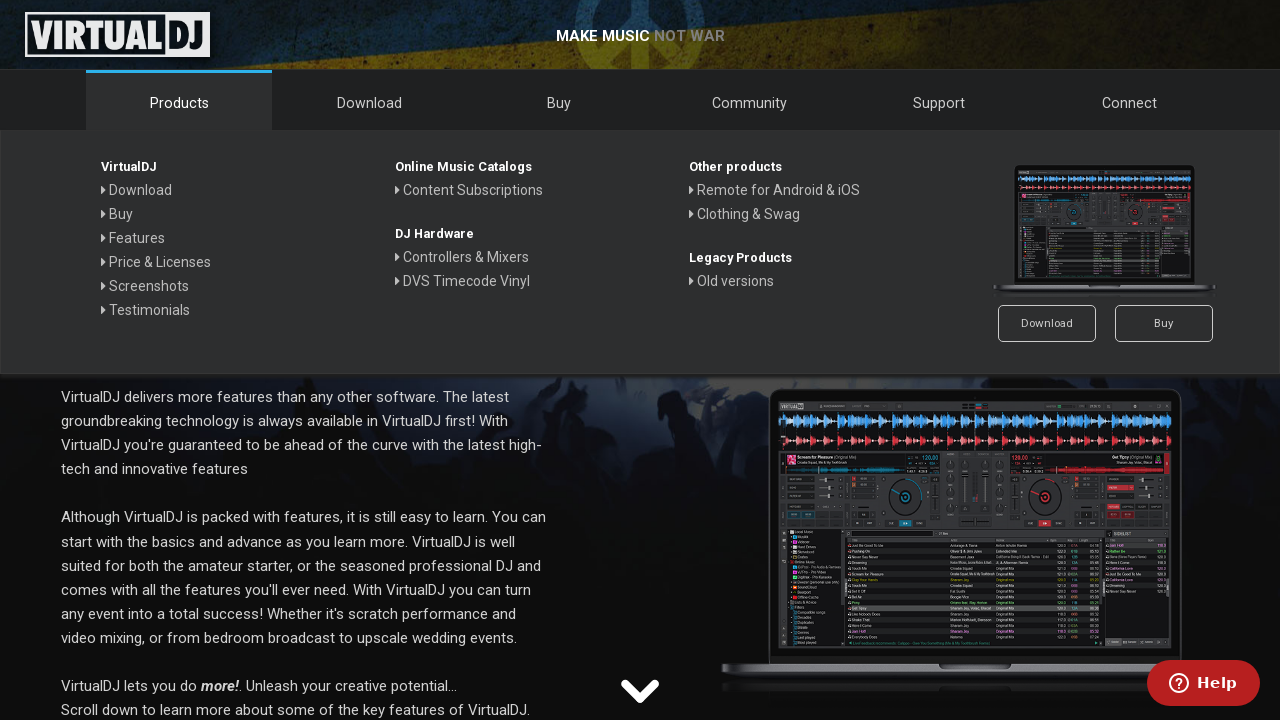